Tests a demo banking application by logging in as Bank Manager, verifying customer data exists in a table, adding a new customer with form fields, and verifying the new customer appears in the customer list.

Starting URL: https://www.globalsqa.com/angularJs-protractor/BankingProject/#/login

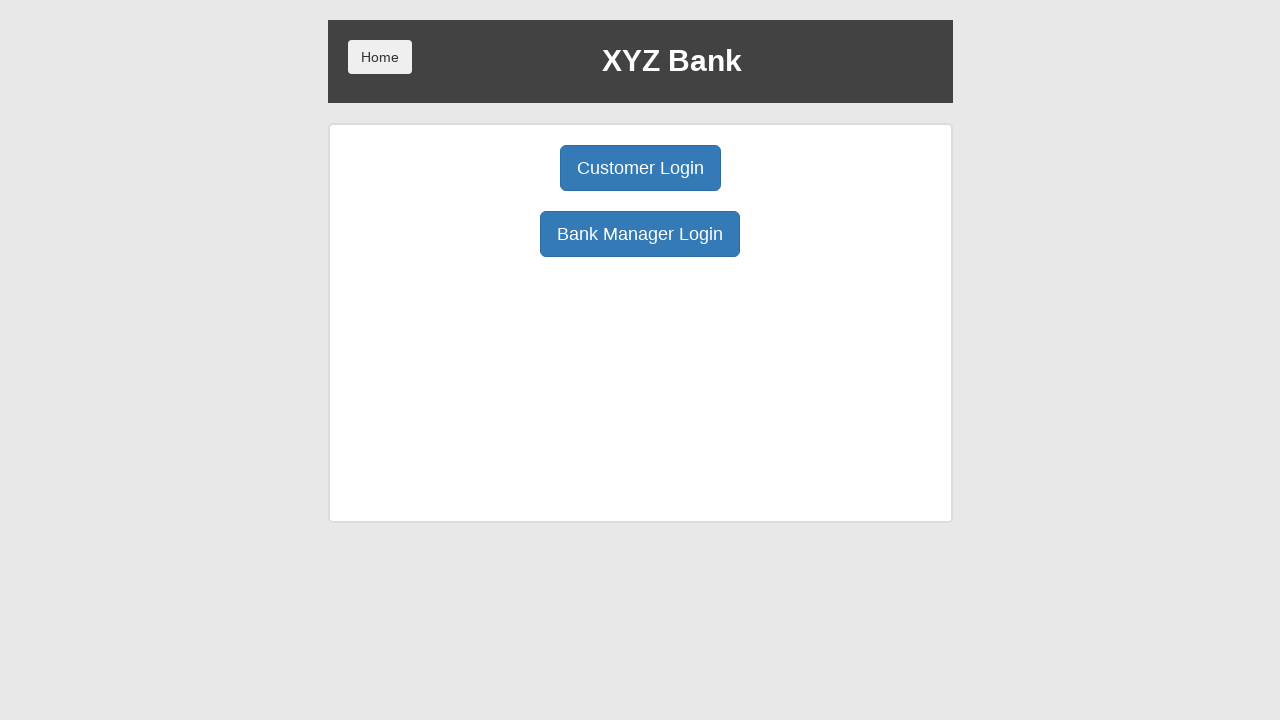

Clicked Bank Manager Login button at (640, 234) on xpath=//button[text()='Bank Manager Login']
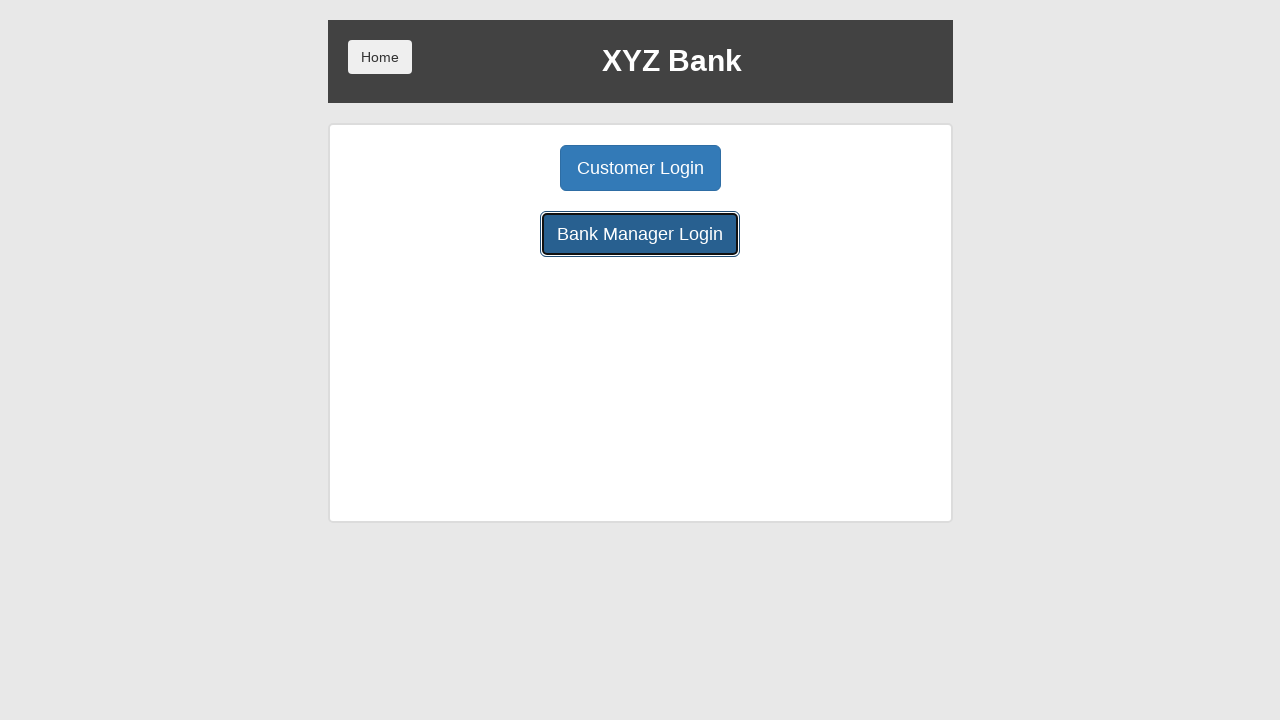

Clicked Customers tab to view customer information at (792, 168) on xpath=//button[contains(@ng-click,'showCust')]
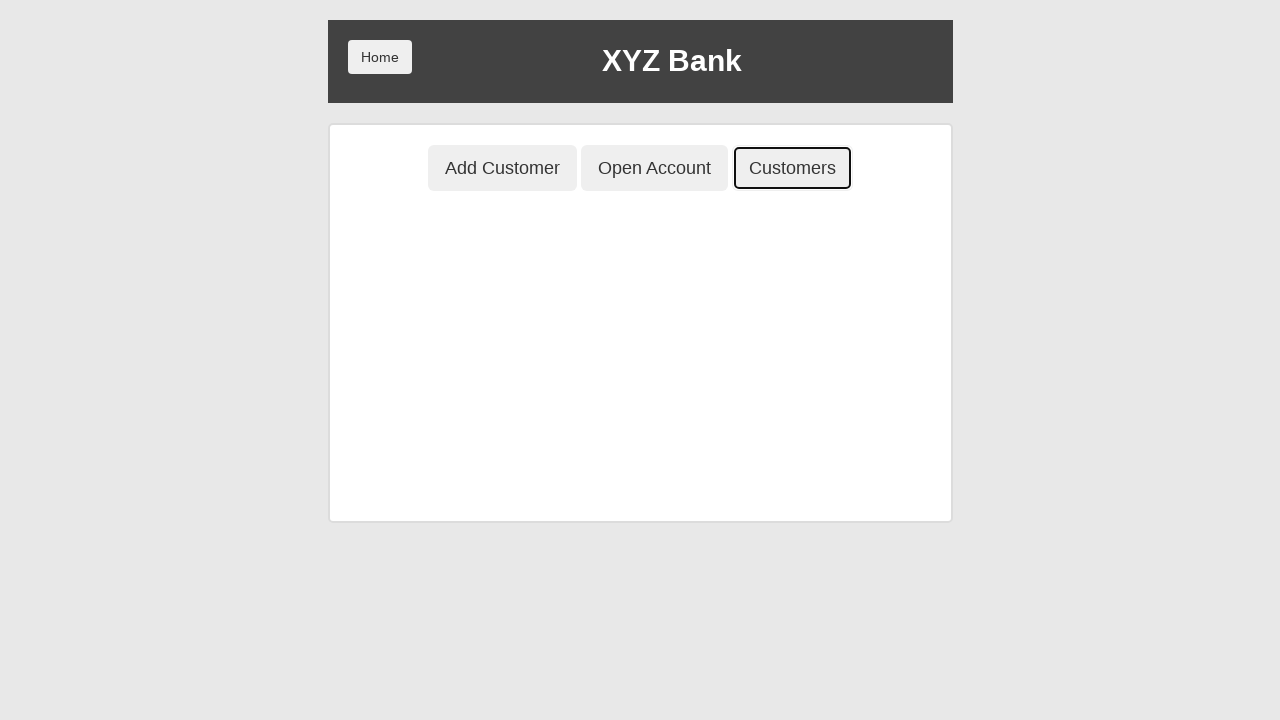

Waited for customer table to load
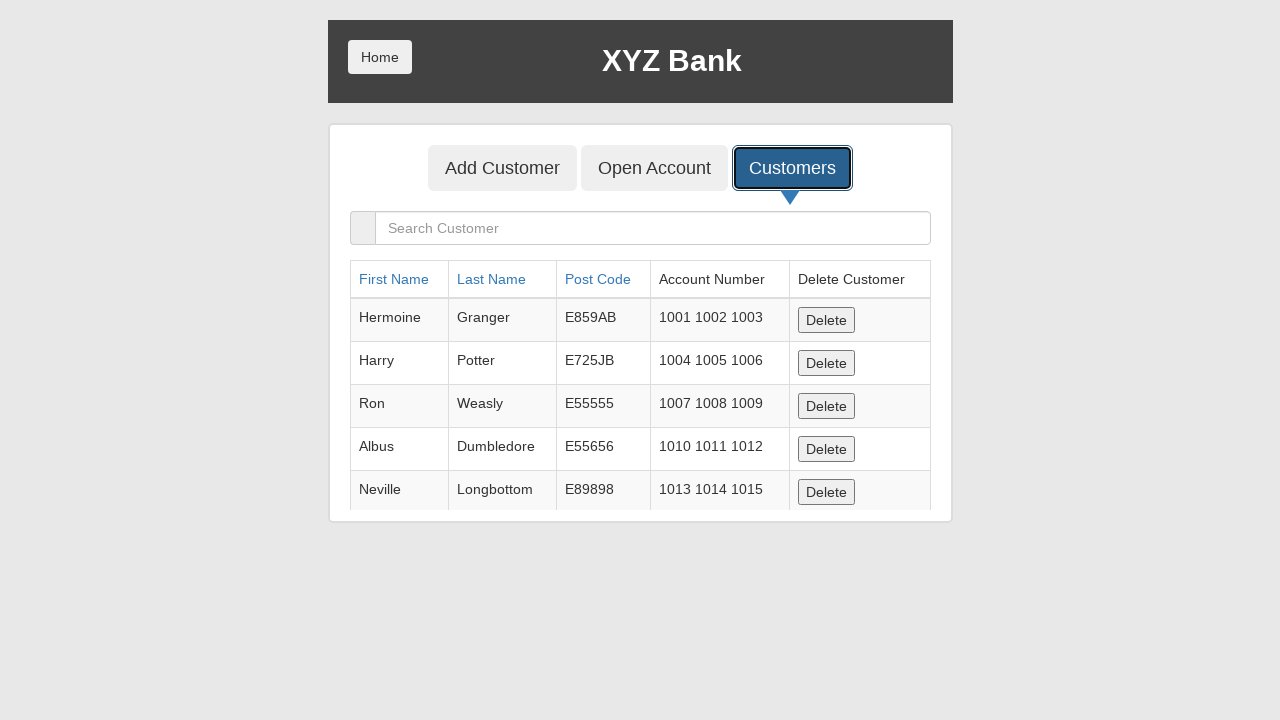

Retrieved customer table content
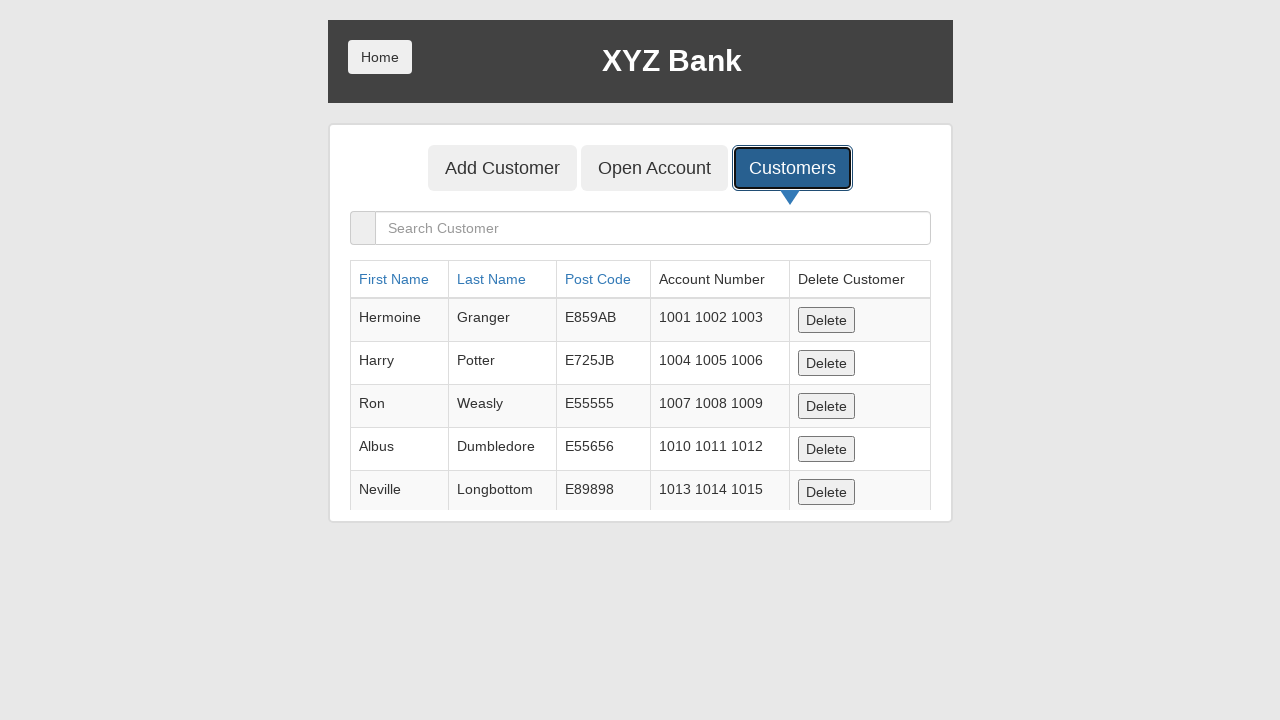

Verified customer with postal code E55555 exists in table
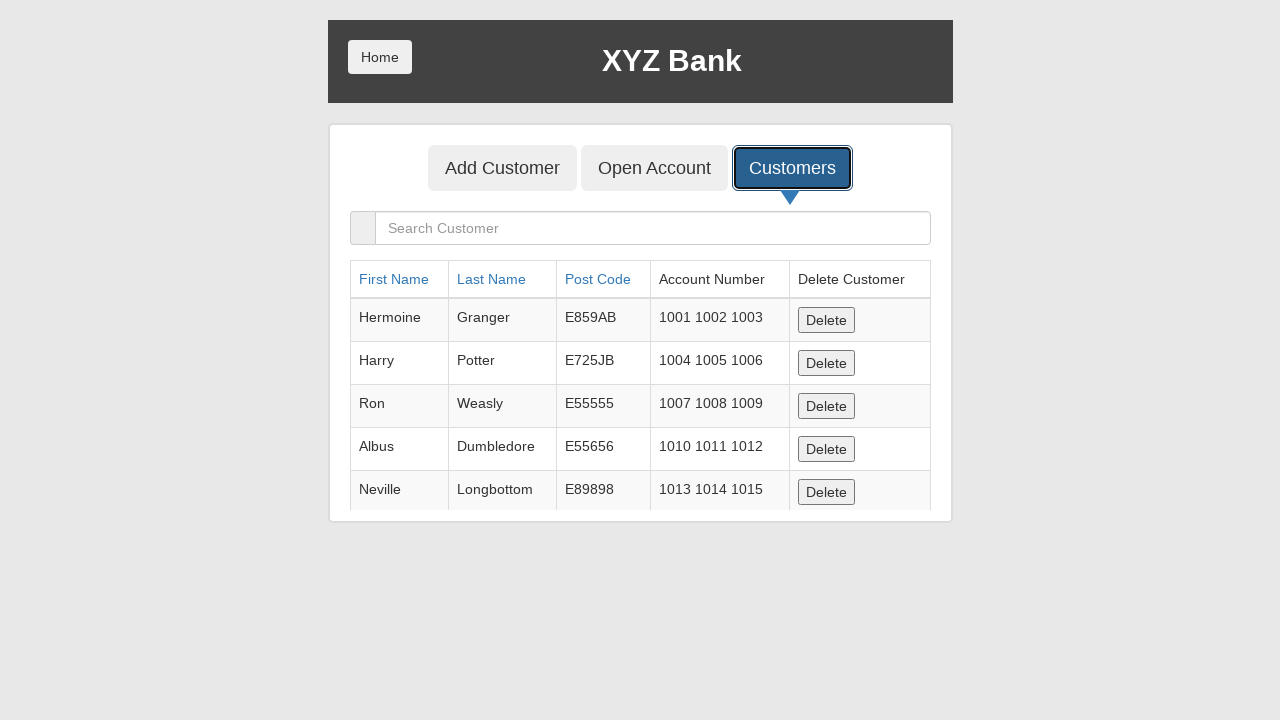

Navigated back to previous page
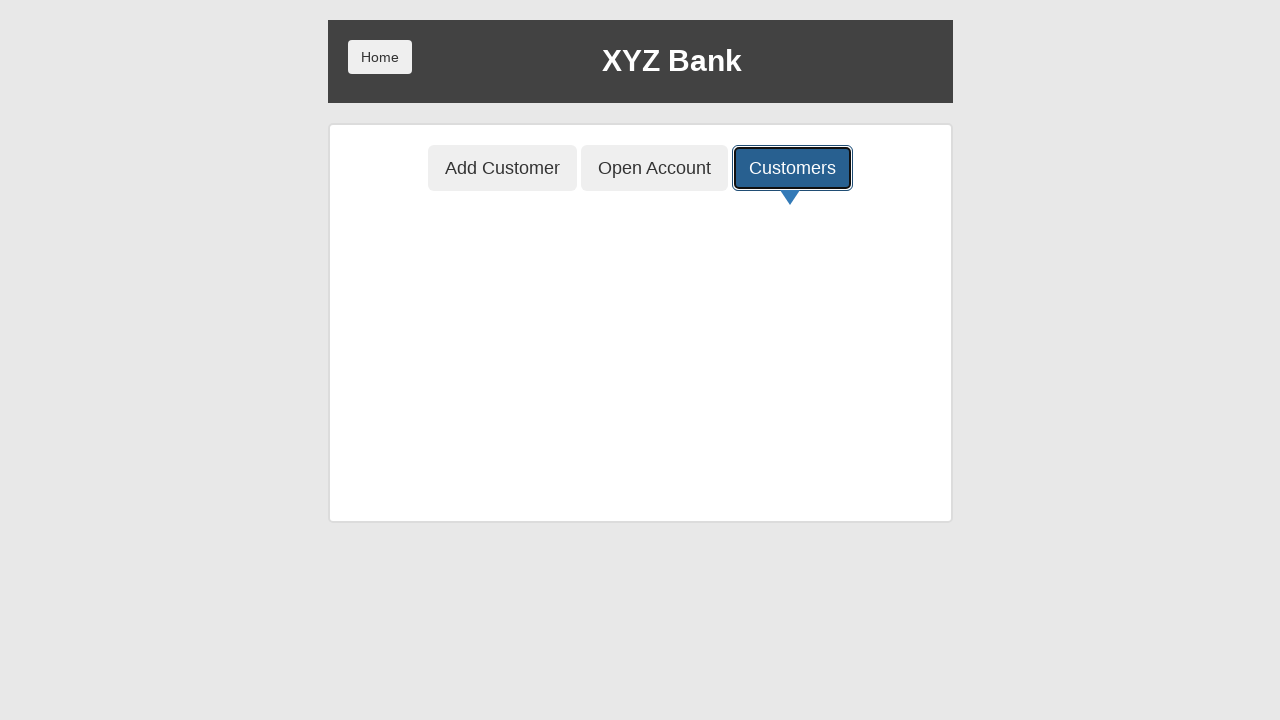

Clicked Add Customer tab at (502, 168) on xpath=//button[@ng-class='btnClass1']
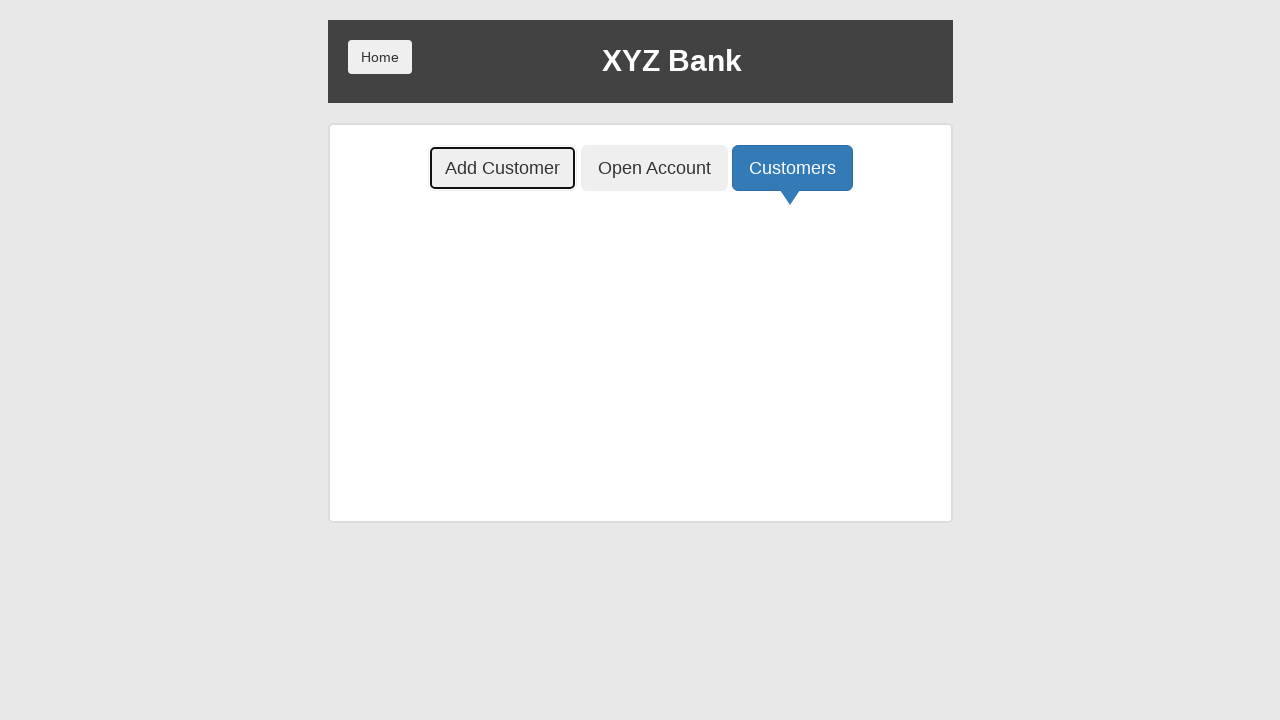

Located first name input field
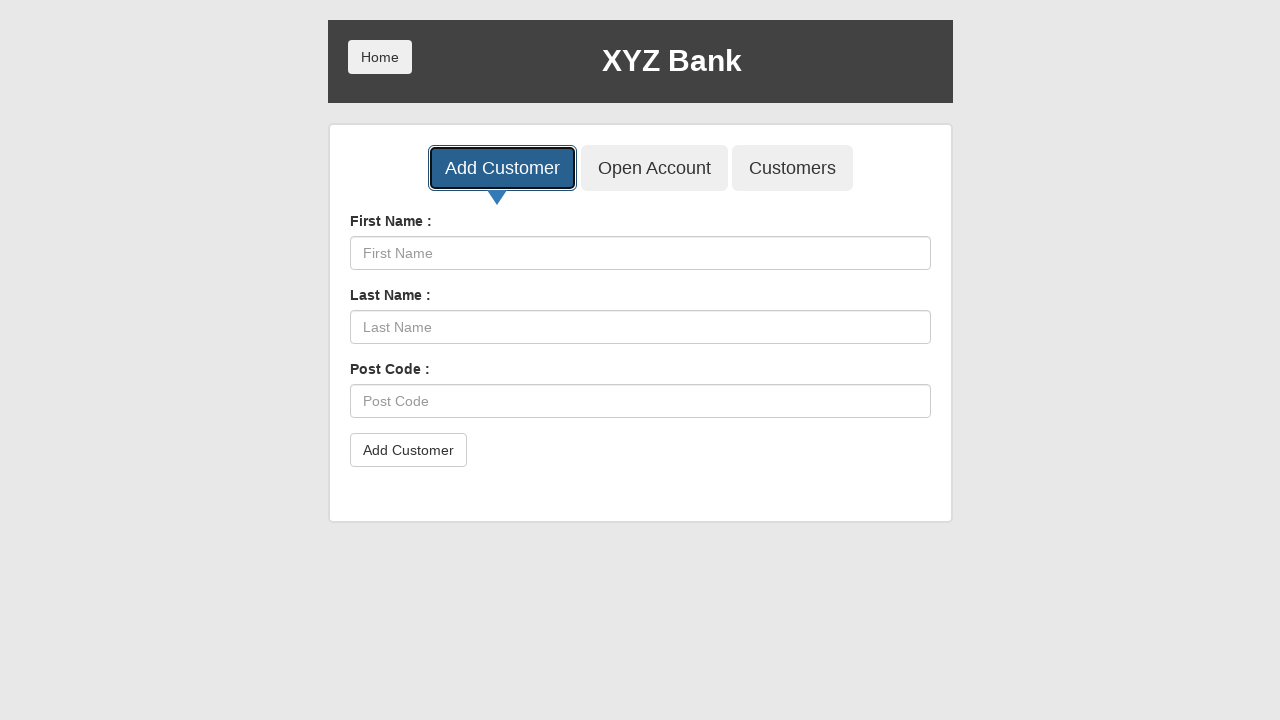

Right-clicked on first name field at (640, 253) on xpath=//input[@ng-model='fName']
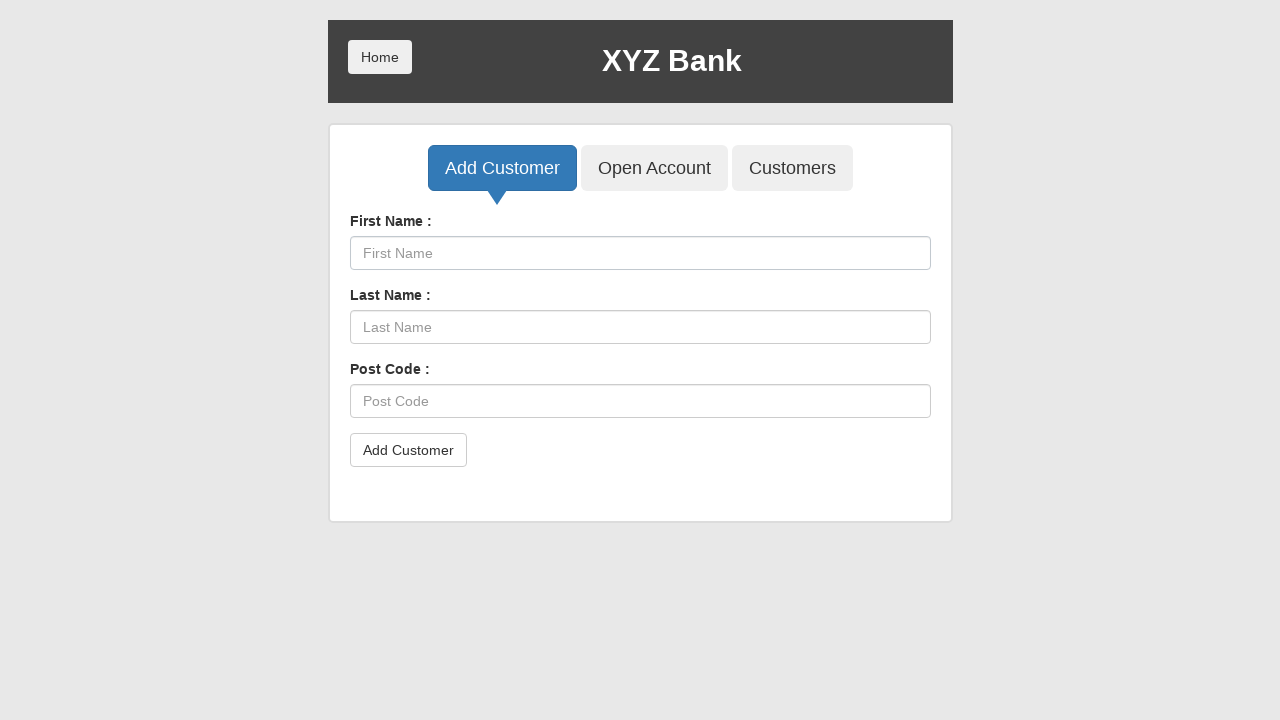

Typed 'Tomy' in first name field
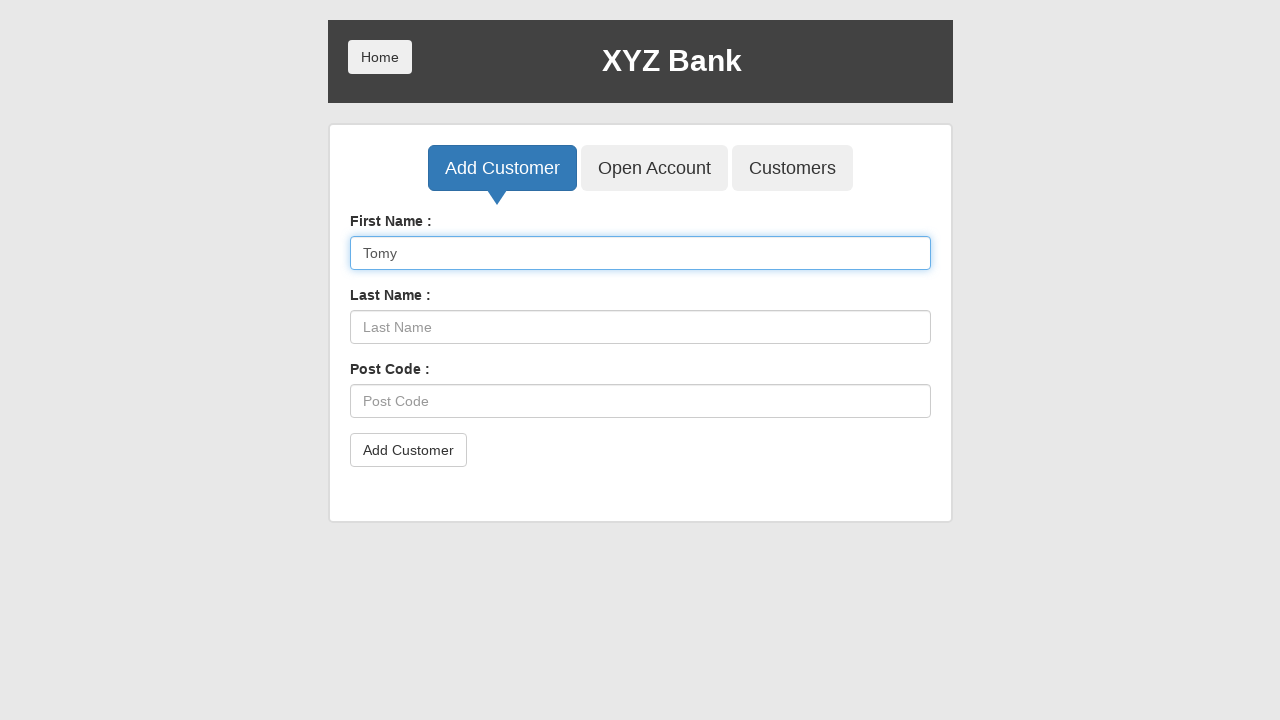

Pressed Tab to move to last name field
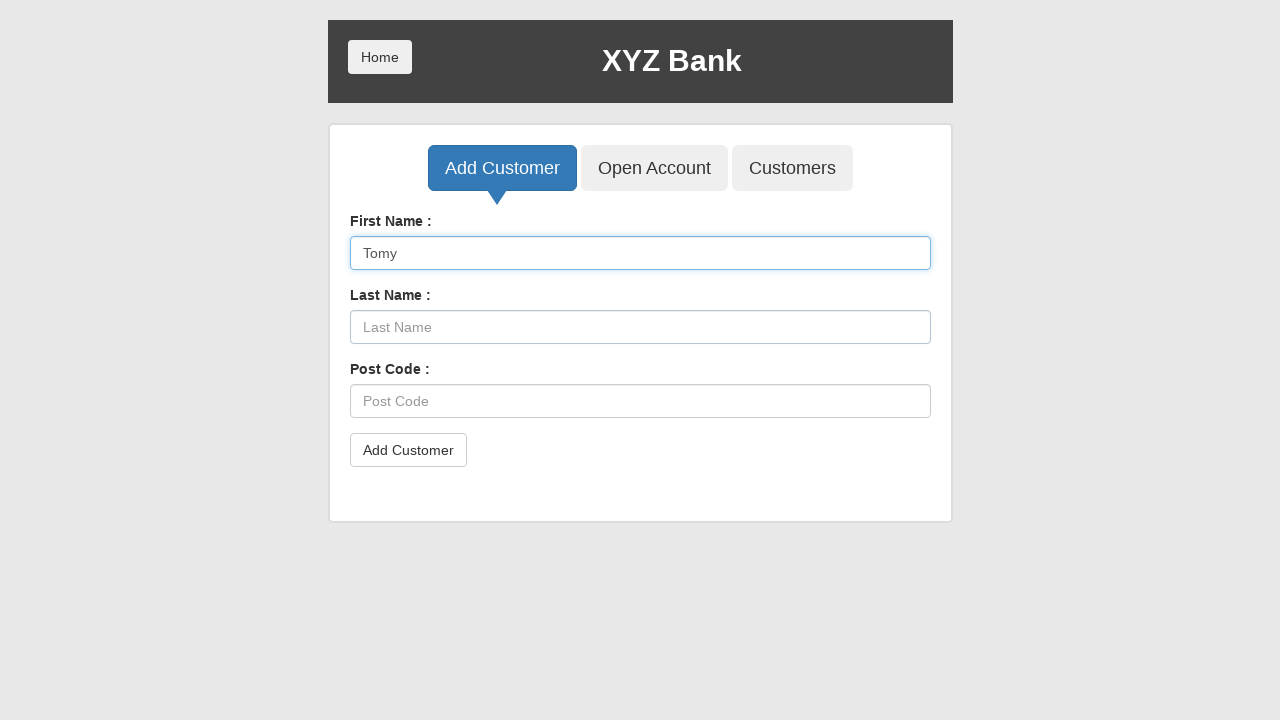

Typed 'Teres' in last name field
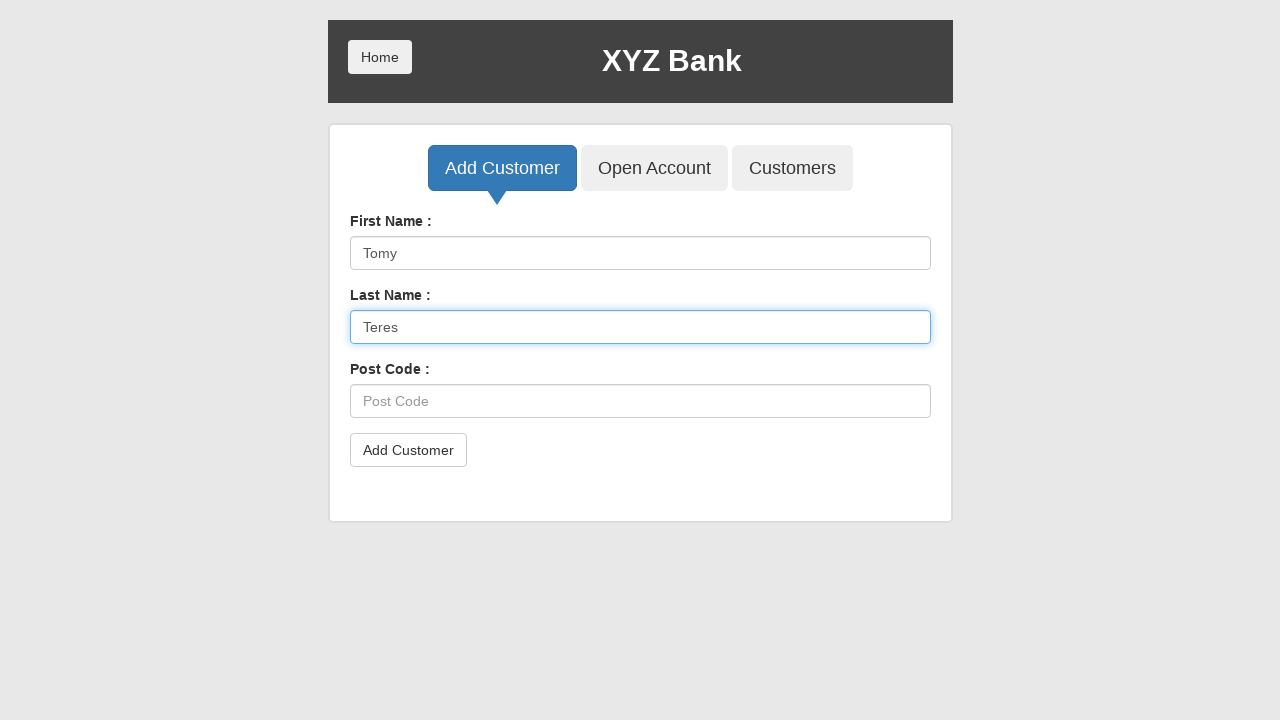

Pressed Tab to move to postal code field
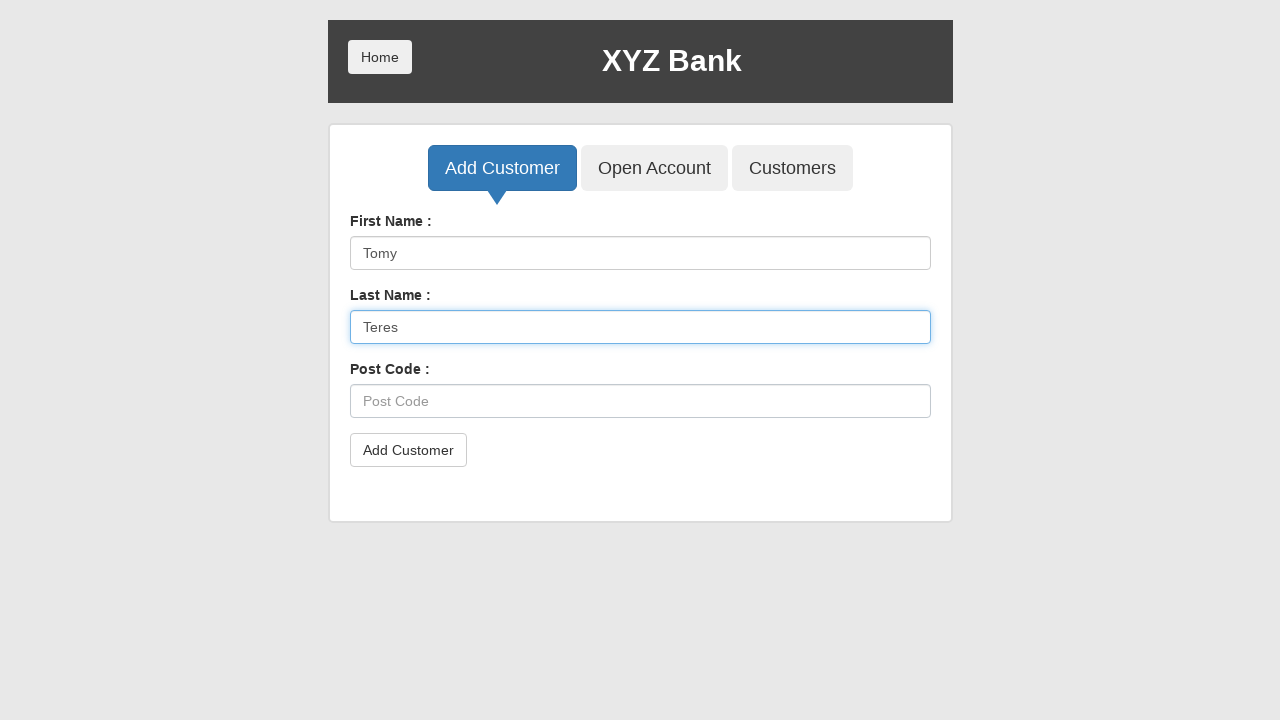

Typed '895623' in postal code field
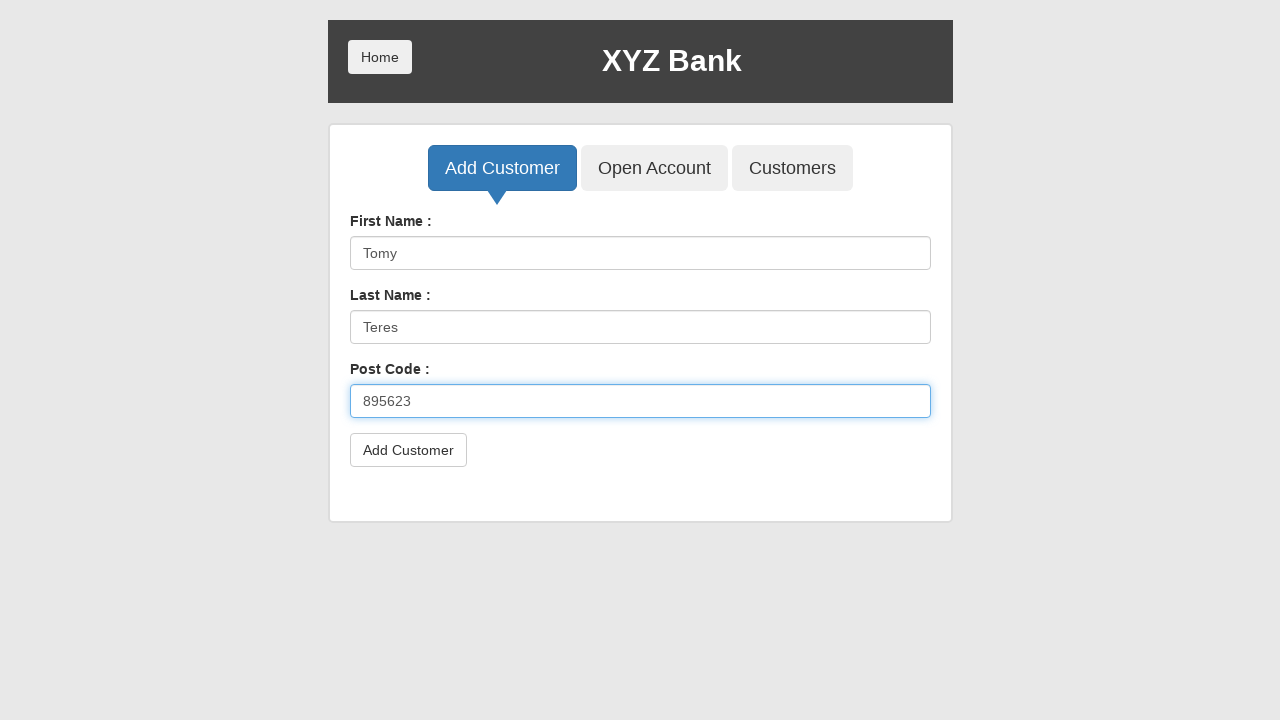

Pressed Tab to move to next field
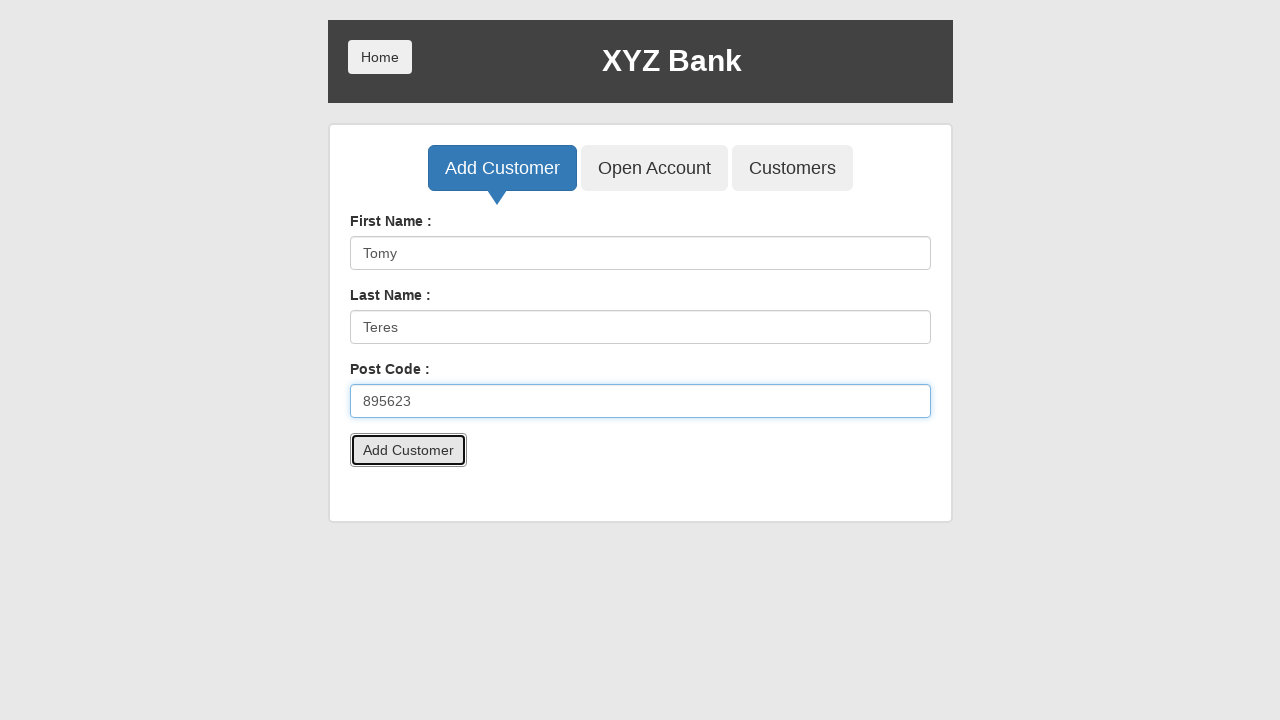

Pressed Enter to submit customer form
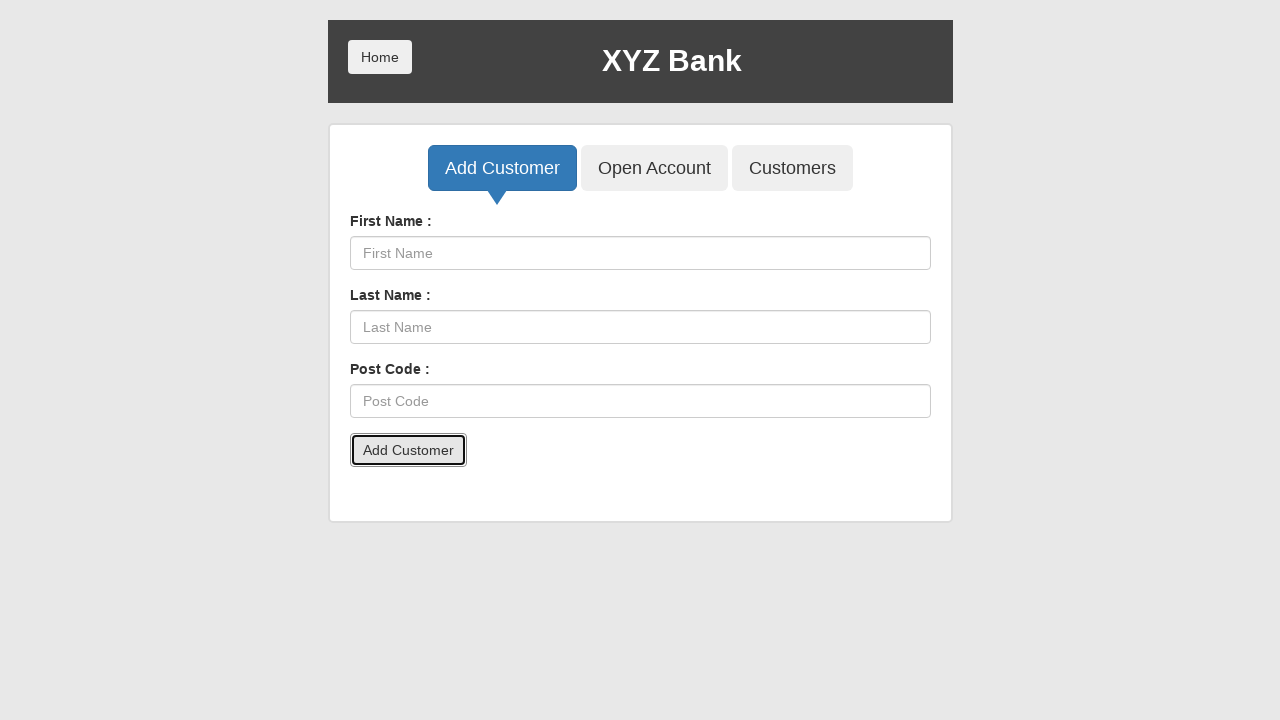

Set up dialog handler to accept alerts
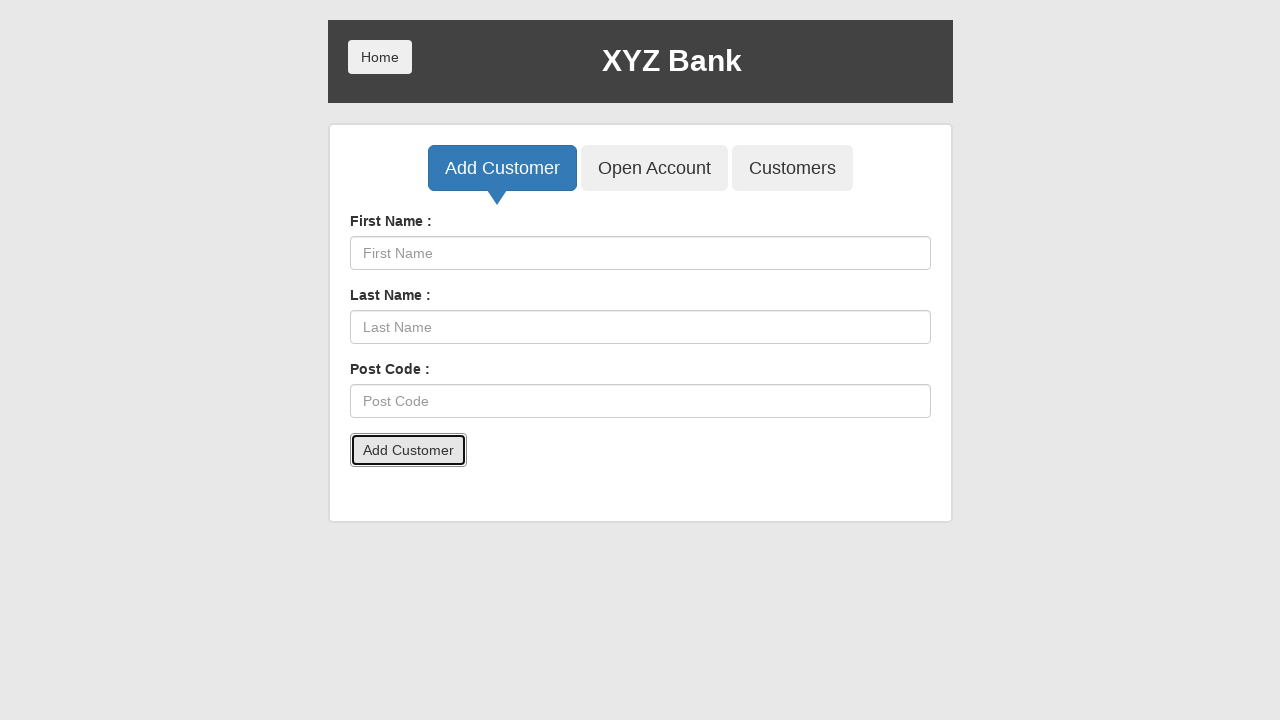

Waited 500ms for form submission to complete
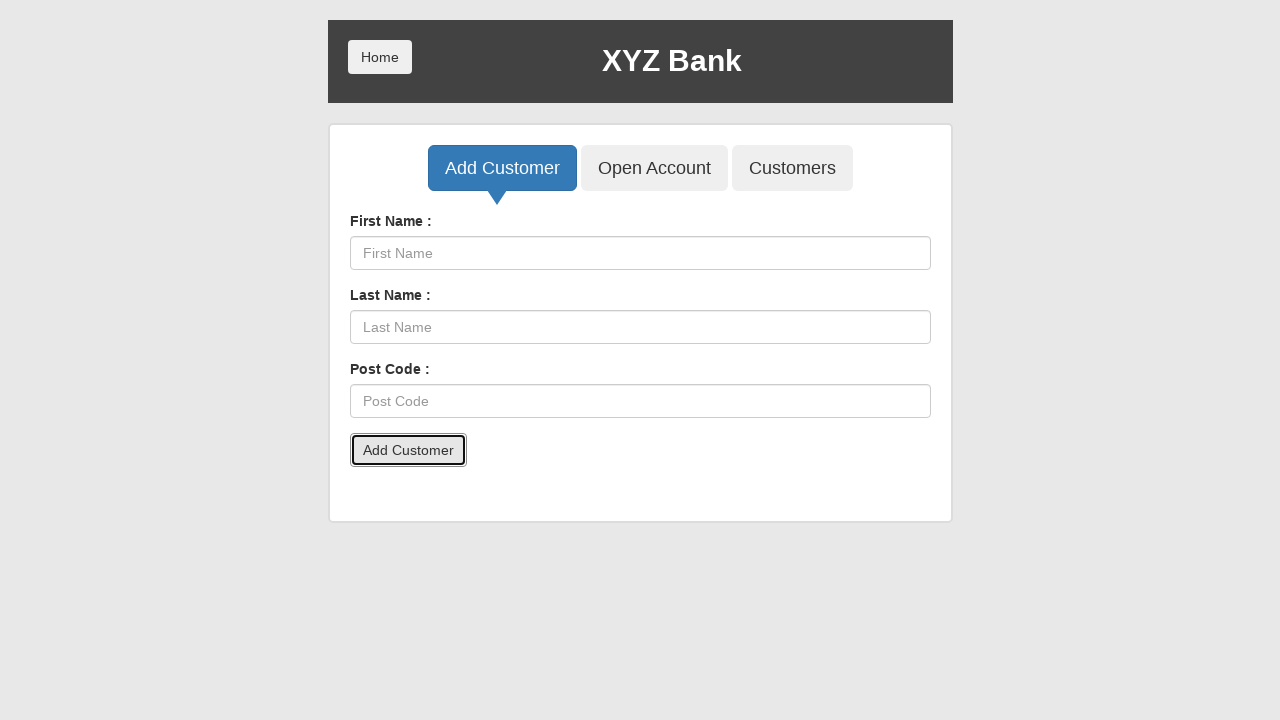

Clicked Customers tab to view updated customer list at (792, 168) on xpath=//button[contains(@ng-click,'showCust')]
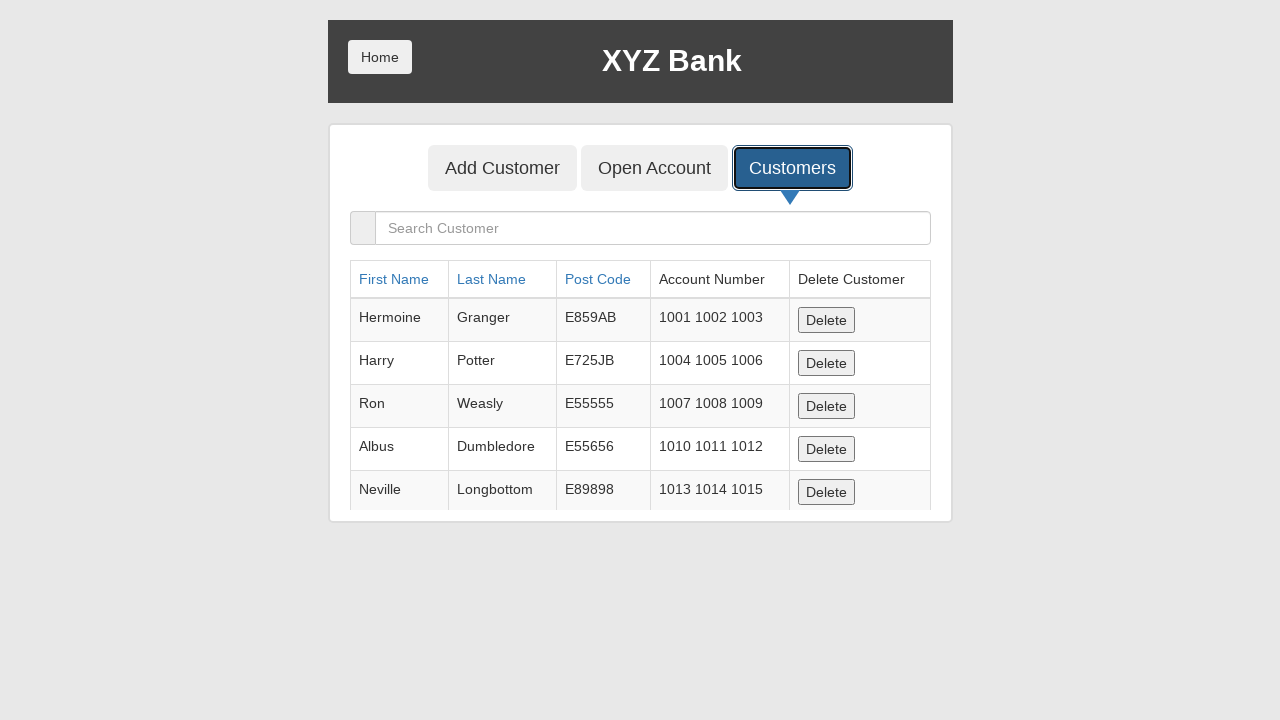

Waited for updated customer table to load
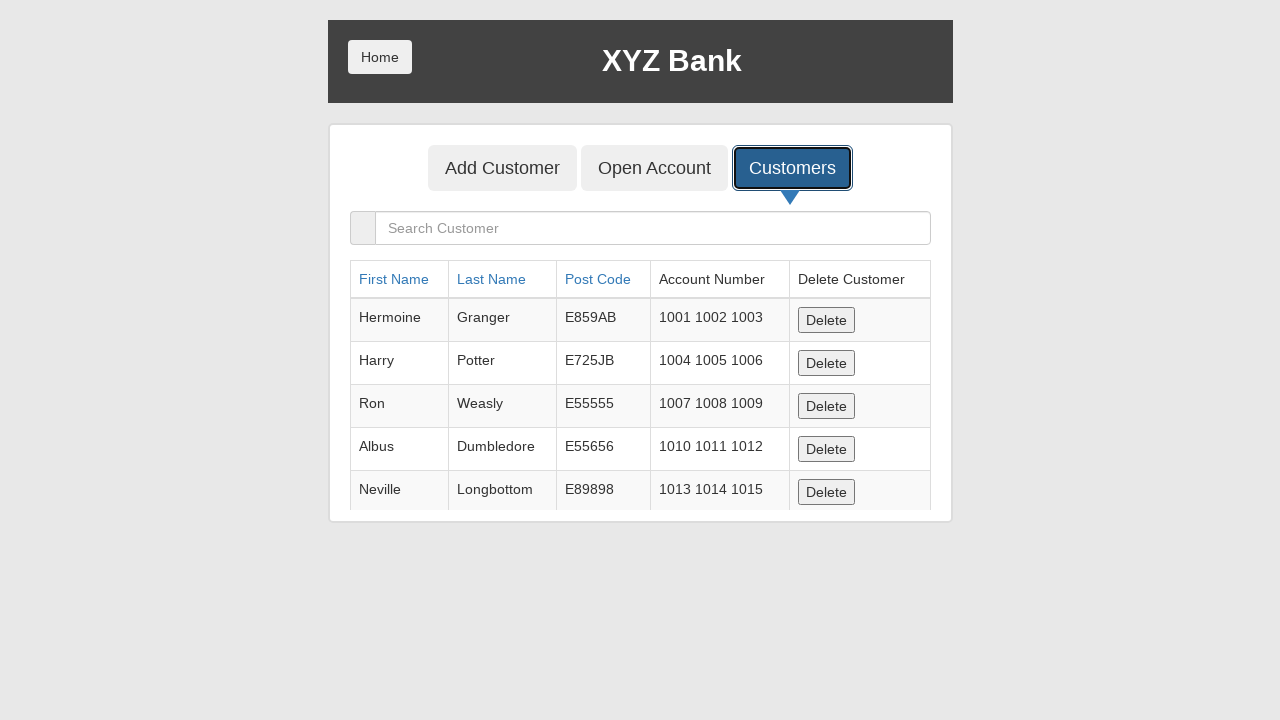

Retrieved updated customer table content
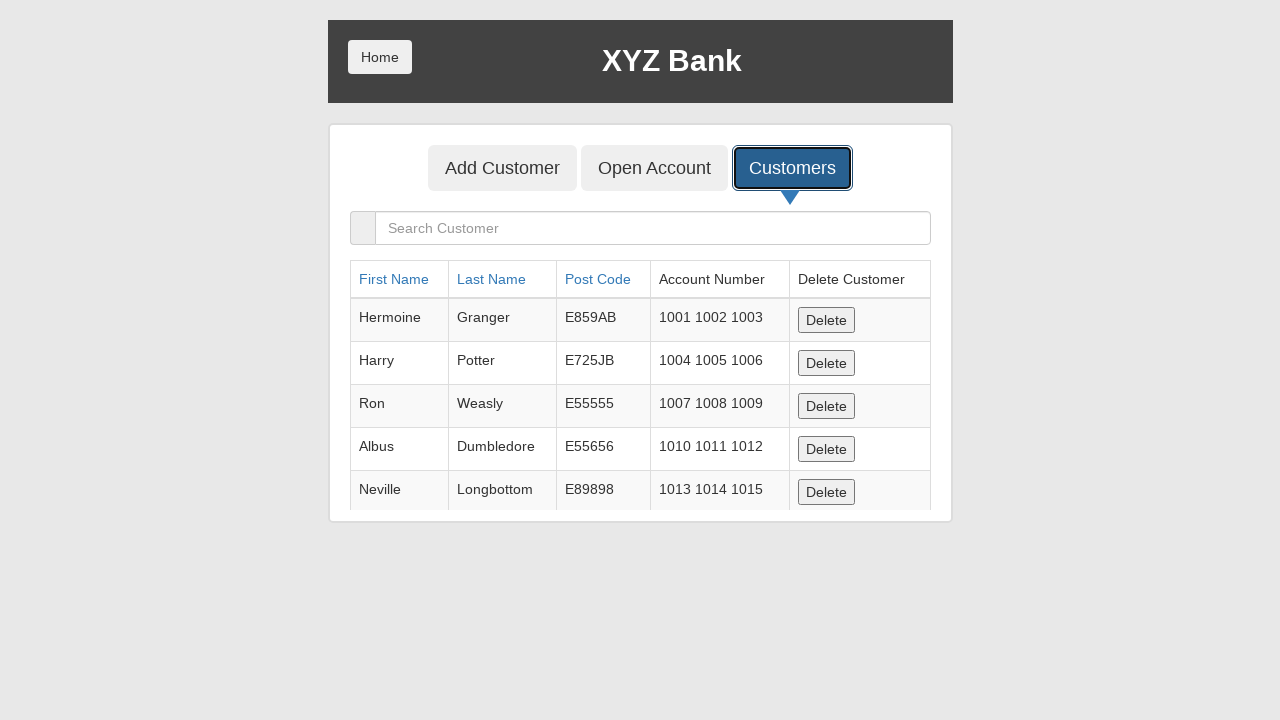

Verified new customer 'Tomy' was successfully added to customer list
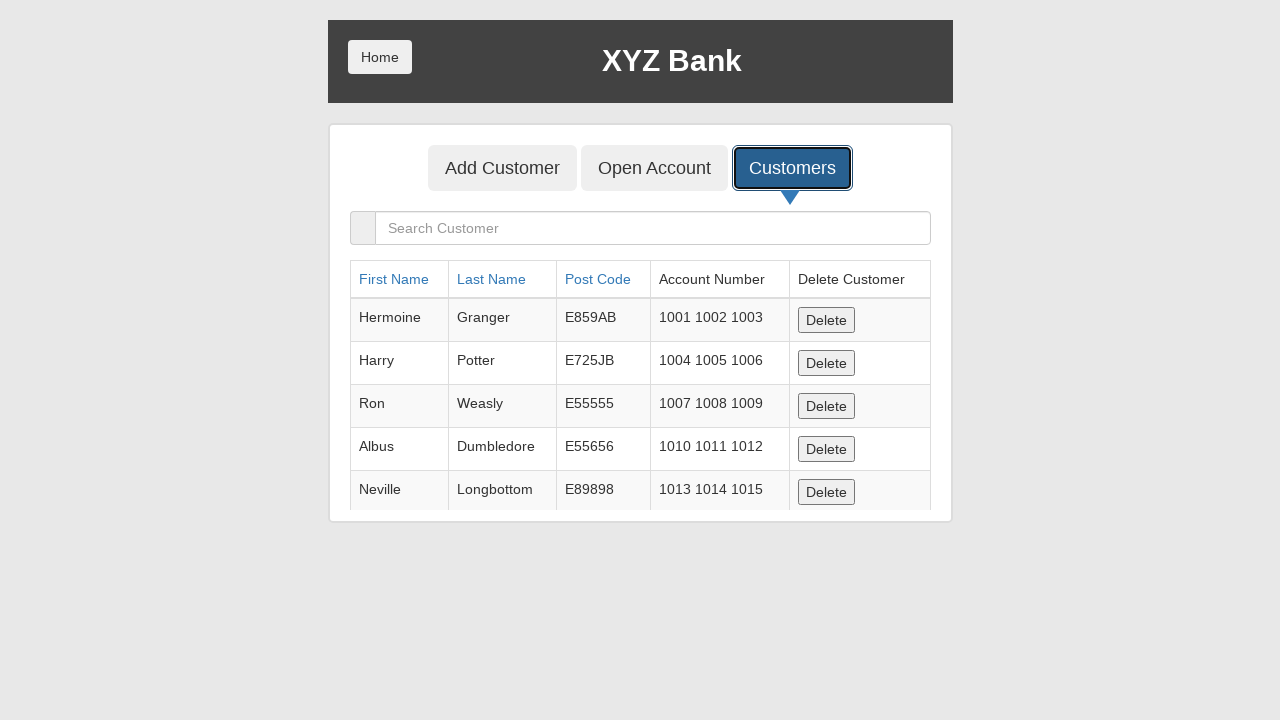

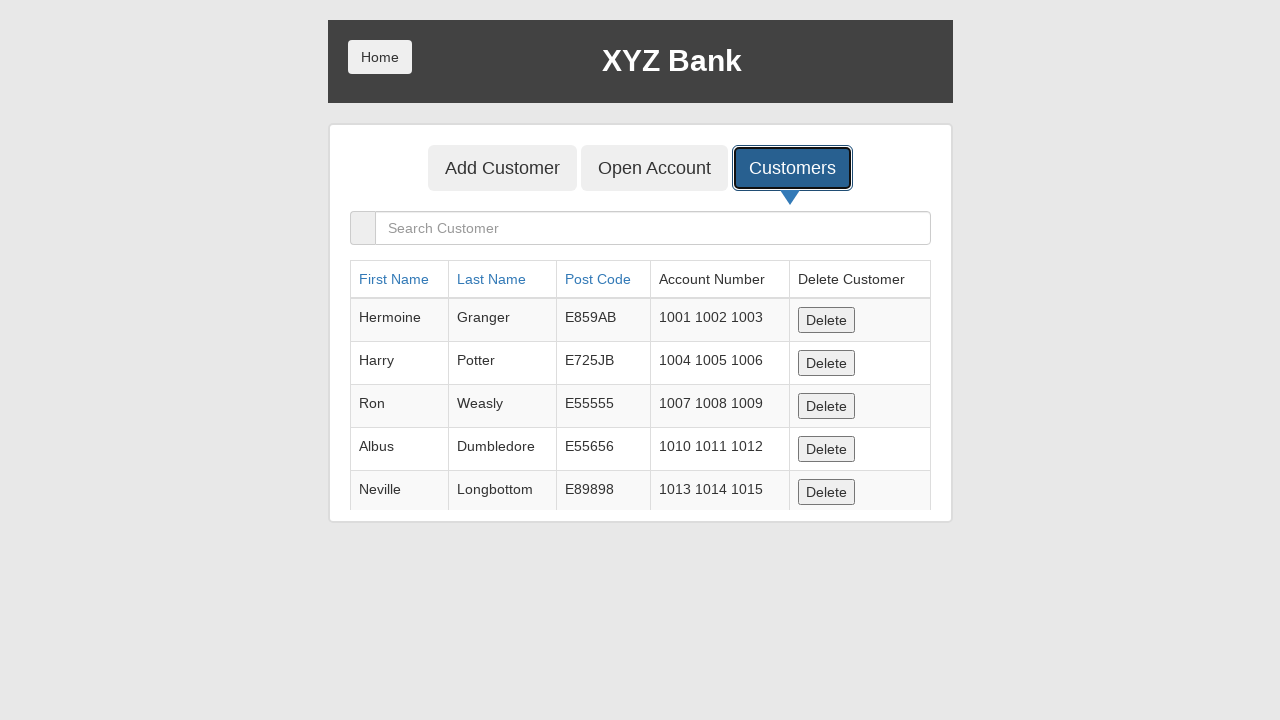